Tests page navigation by verifying the homepage title, then navigating to the html page and verifying the URL and h1 visibility

Starting URL: https://httpbin.org/

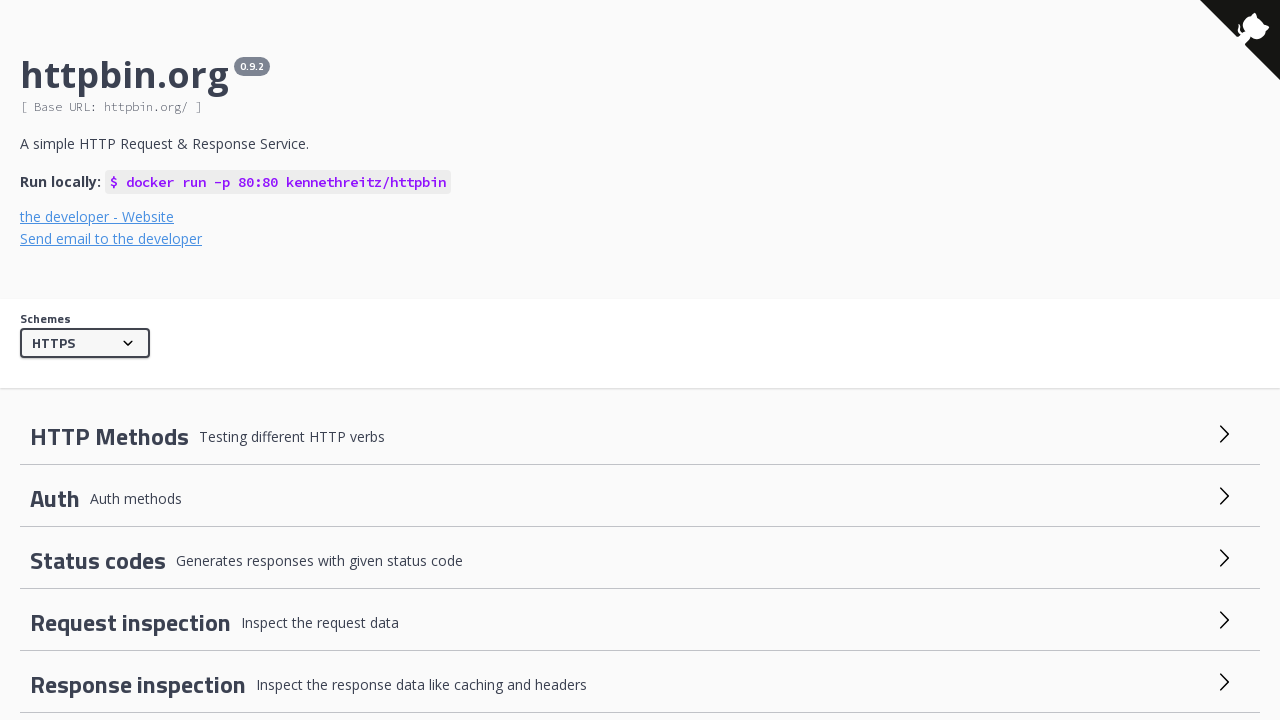

Verified homepage title is 'httpbin.org'
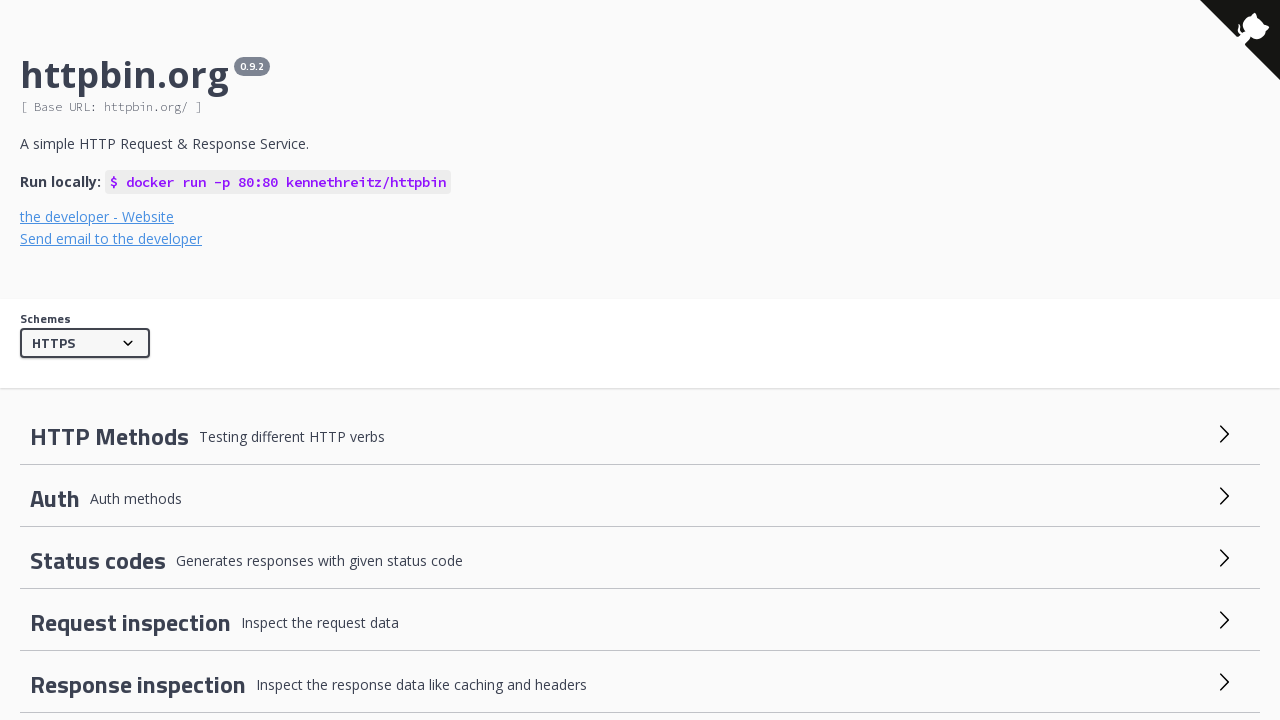

Navigated to https://httpbin.org/html
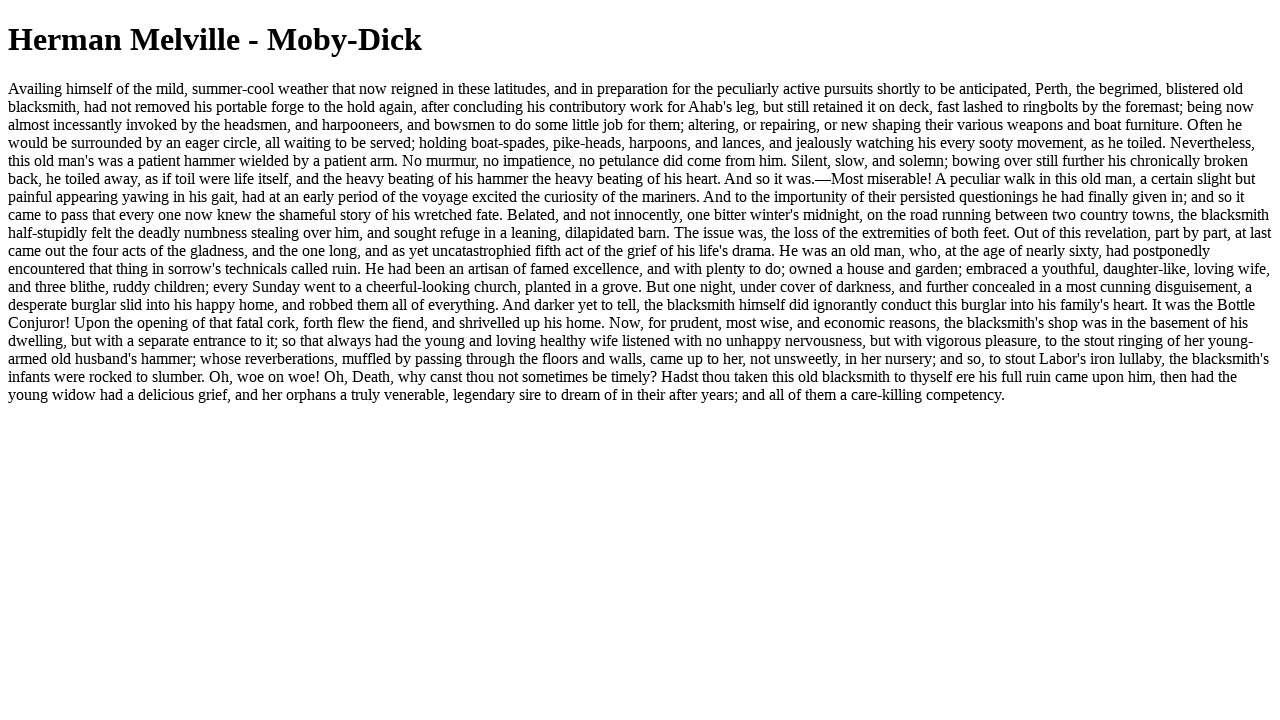

Verified page URL is https://httpbin.org/html
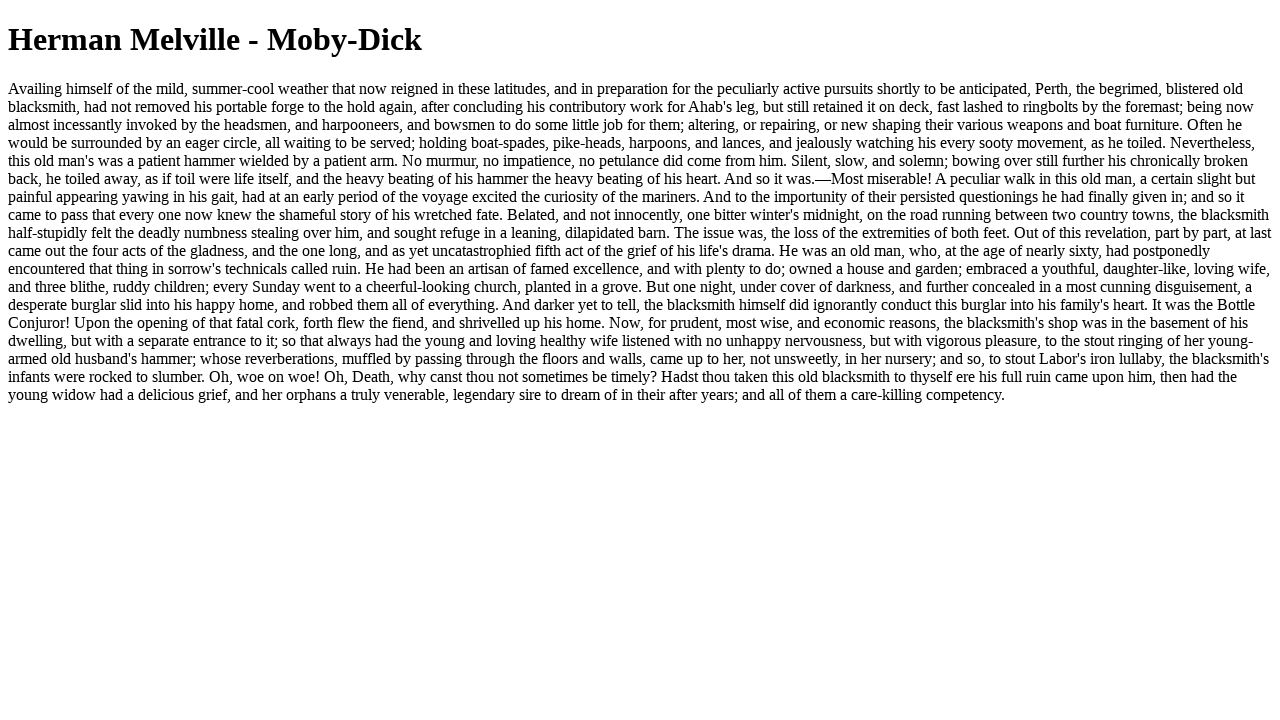

Verified h1 heading is visible
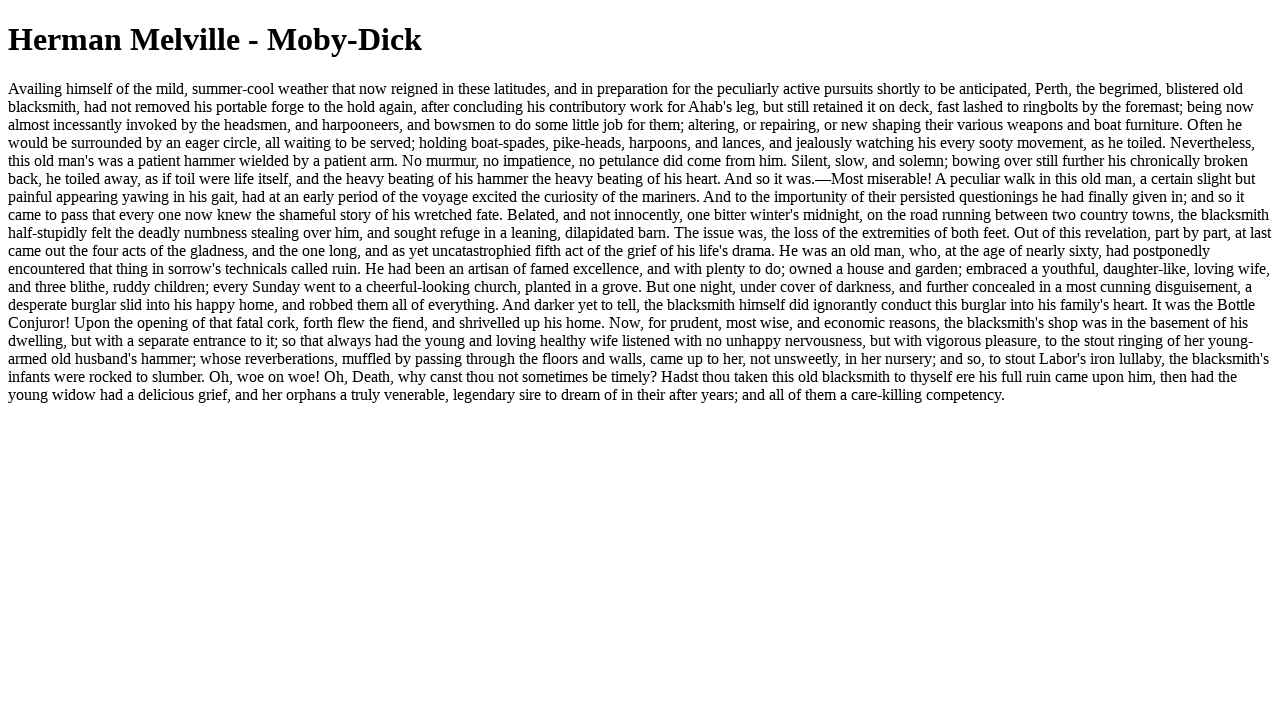

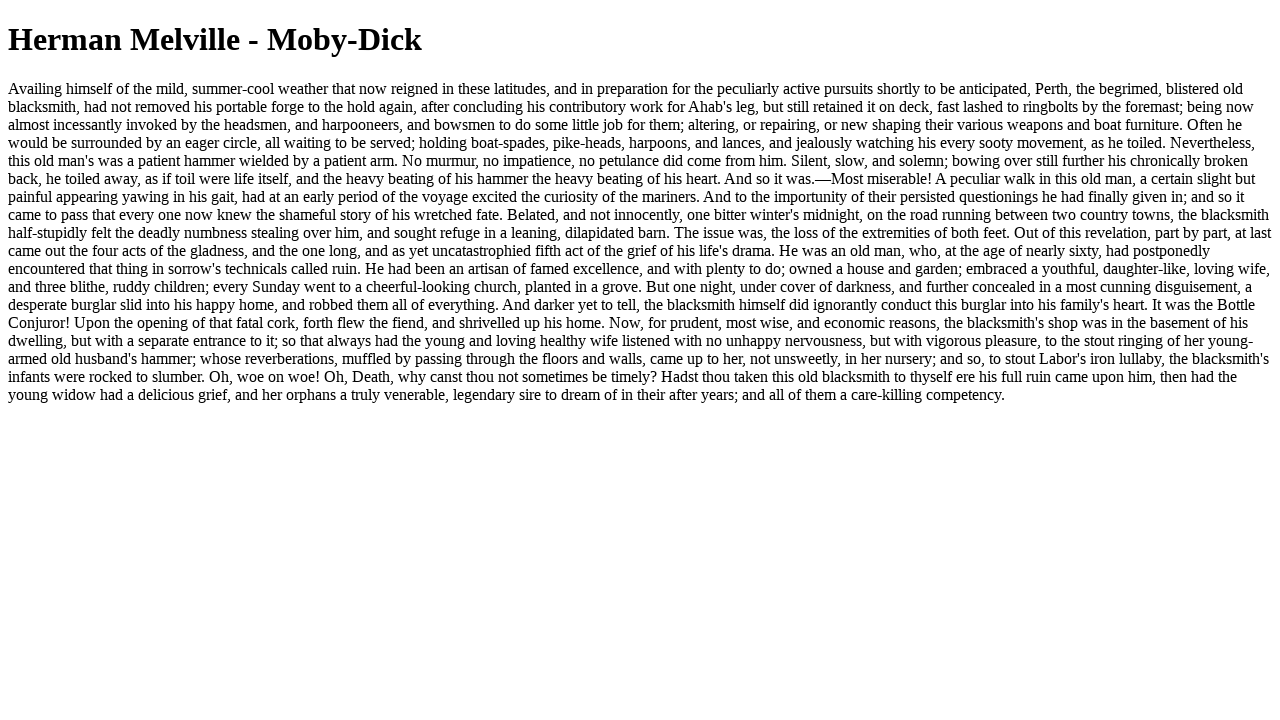